Tests XPath locators by navigating to the-internet.herokuapp.com, clicking on the A/B Testing link, verifying page content loads, and then clicking on the Elemental Selenium link in the footer.

Starting URL: https://the-internet.herokuapp.com/

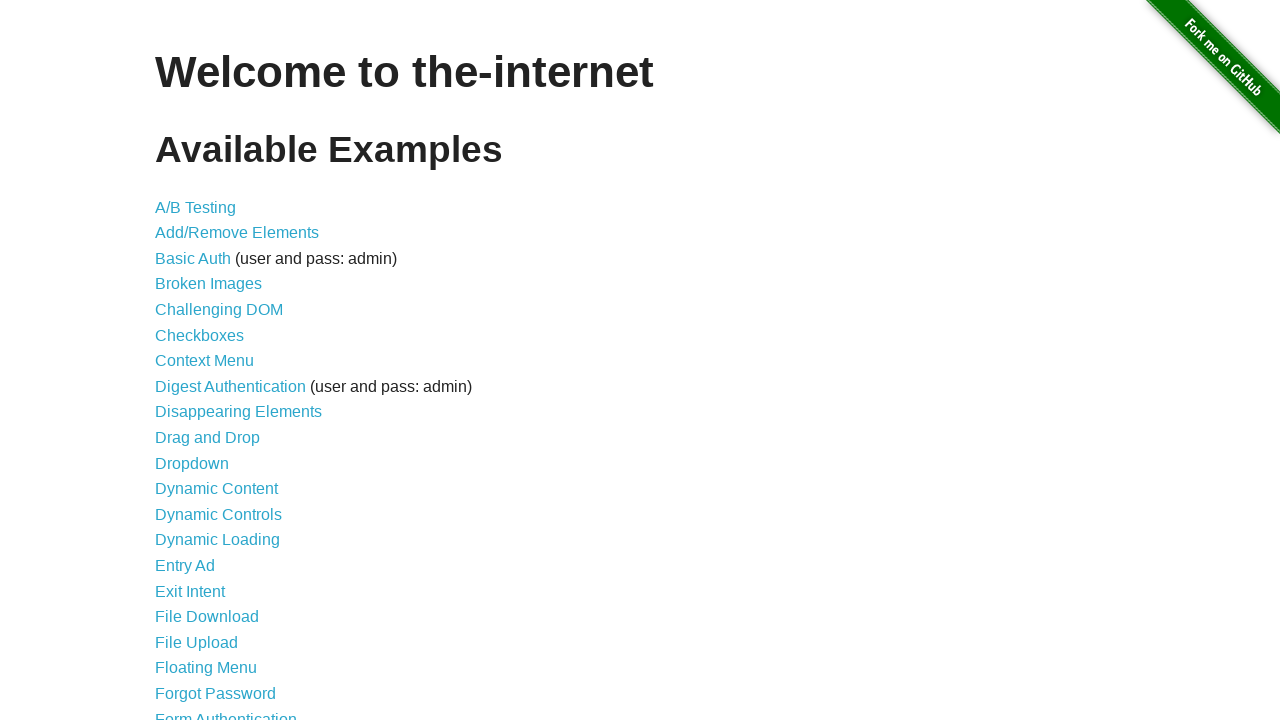

Navigated to the-internet.herokuapp.com home page
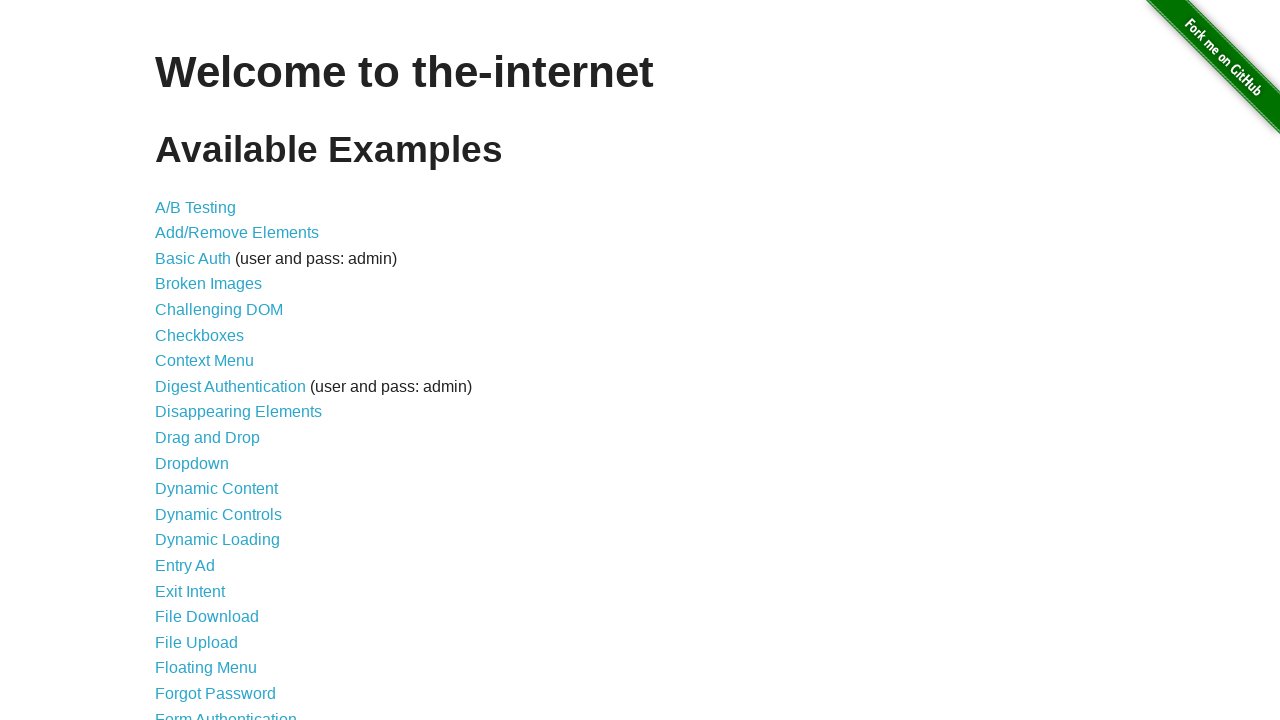

Clicked on A/B Testing link at (196, 207) on text=A/B Testing
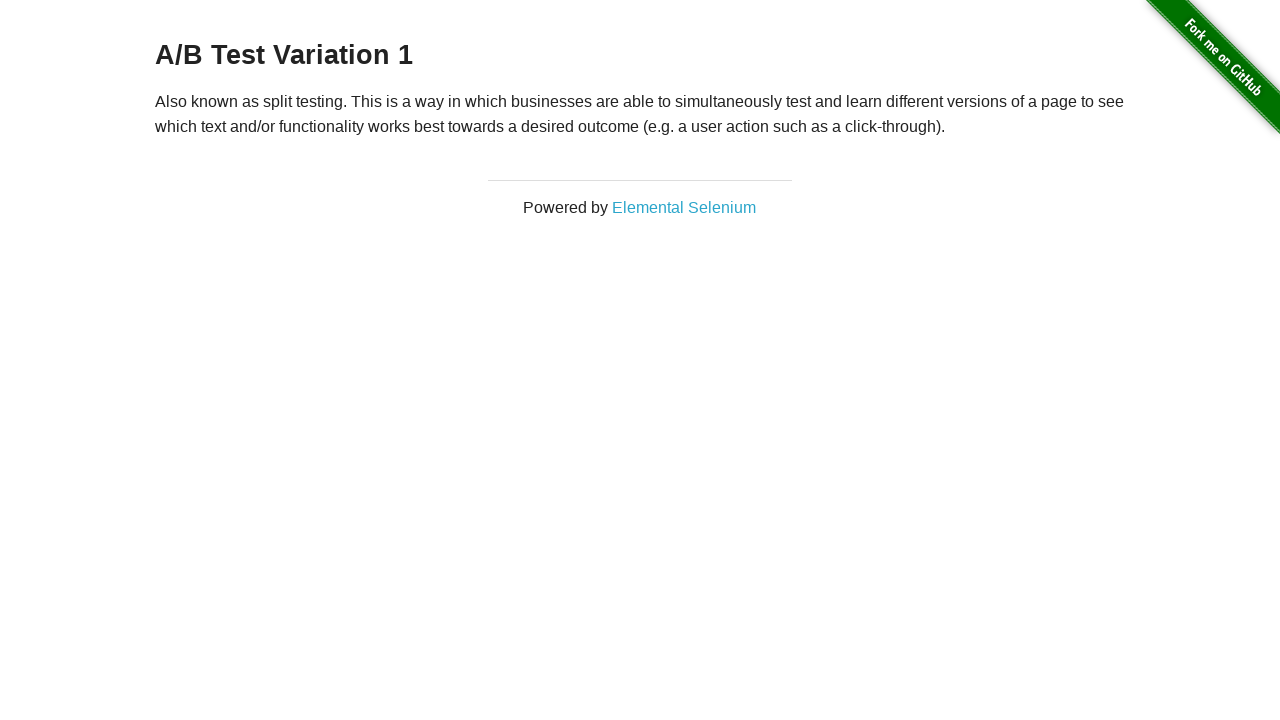

A/B Testing page content loaded - paragraph element is visible
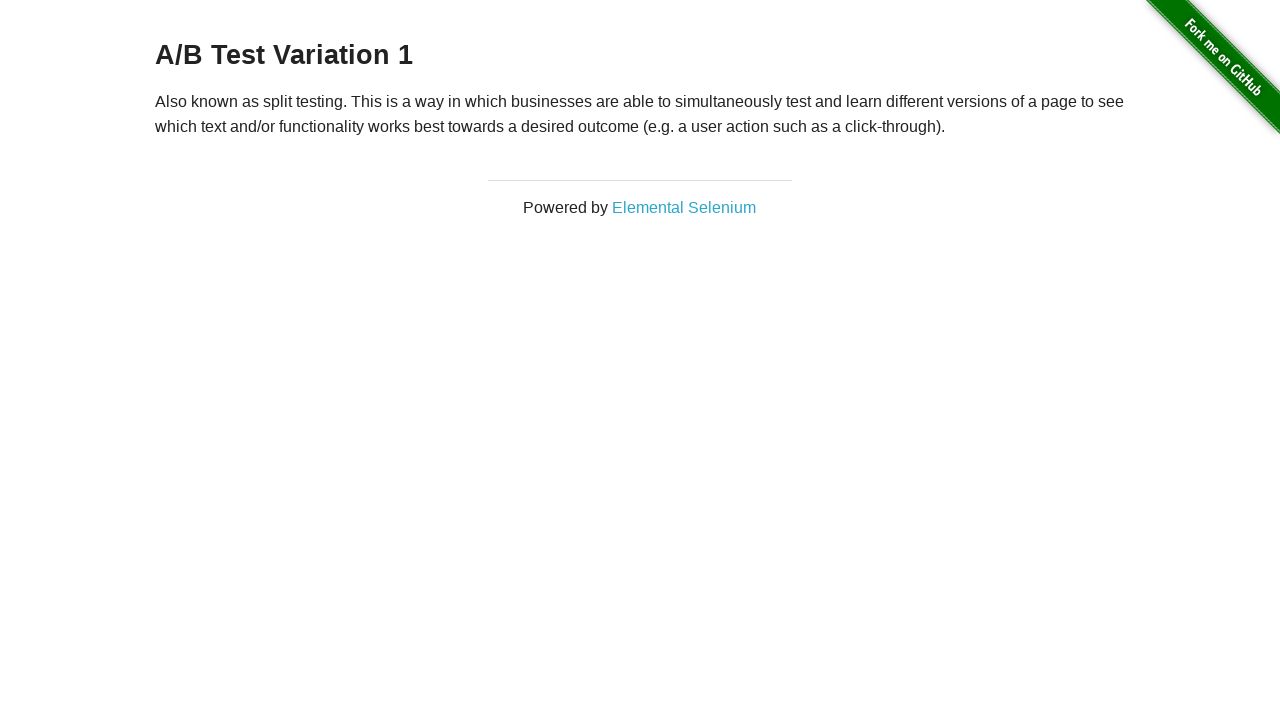

Clicked on Elemental Selenium link in the footer at (684, 207) on text=Elemental Selenium
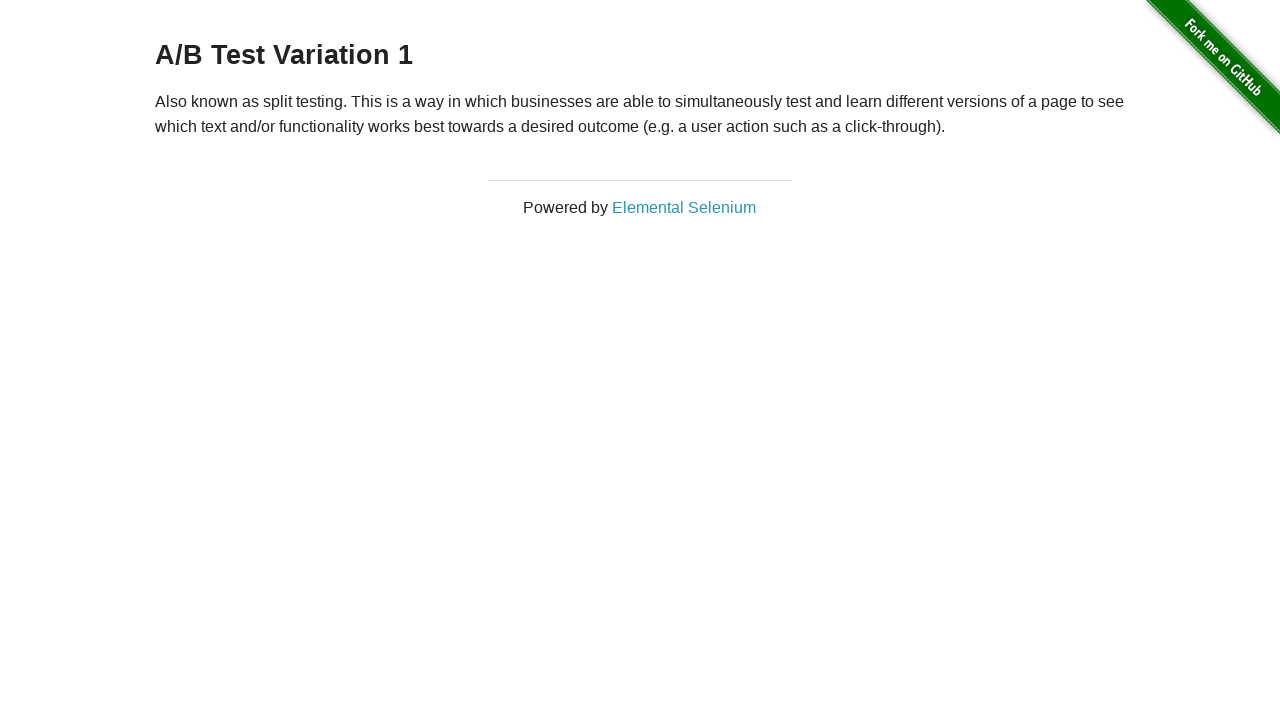

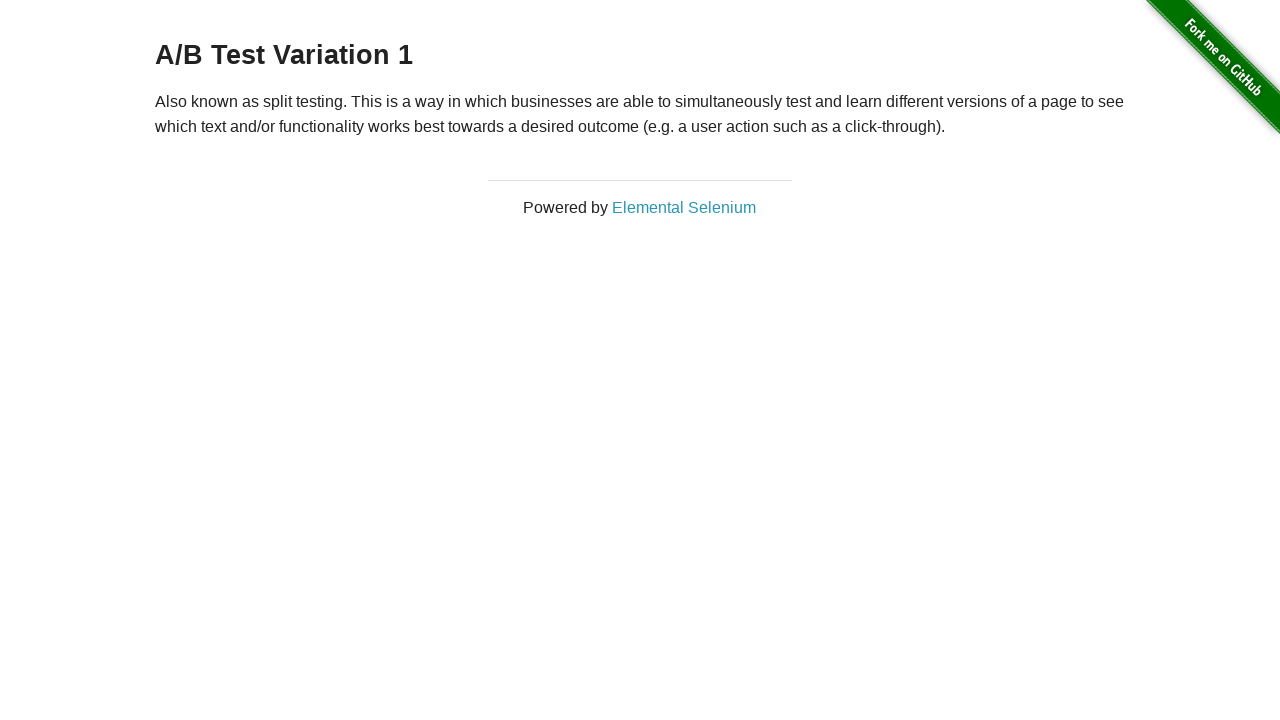